Tests laptop browsing functionality by clicking on the Laptops tab and selecting a specific laptop to view its details

Starting URL: https://www.demoblaze.com/

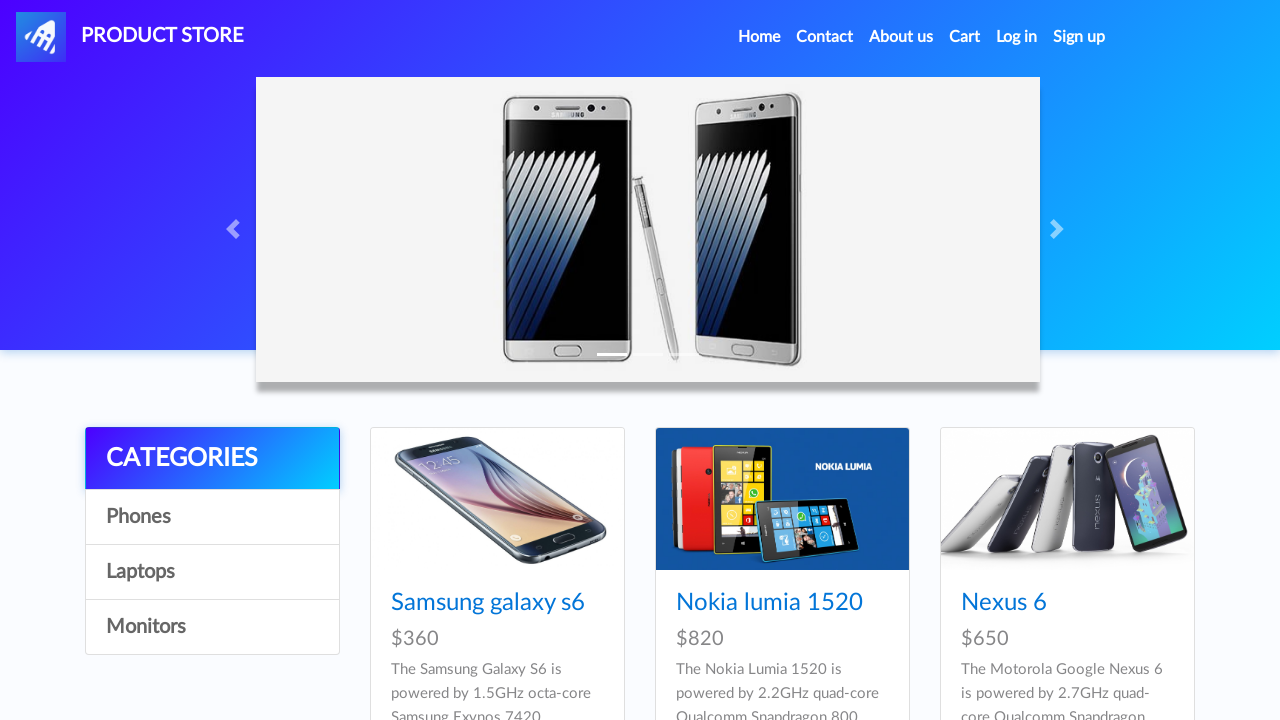

Clicked on Laptops tab at (212, 572) on text=Laptops
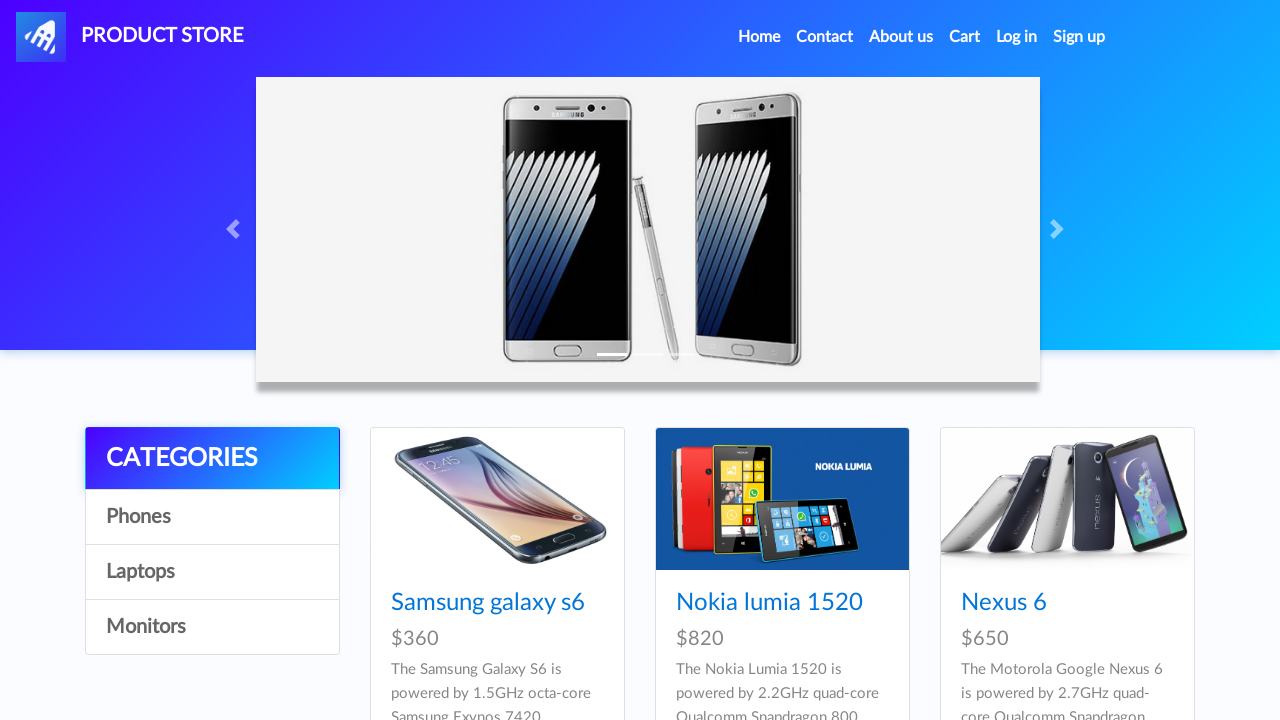

Clicked on MacBook air laptop at (1028, 483) on text=MacBook air
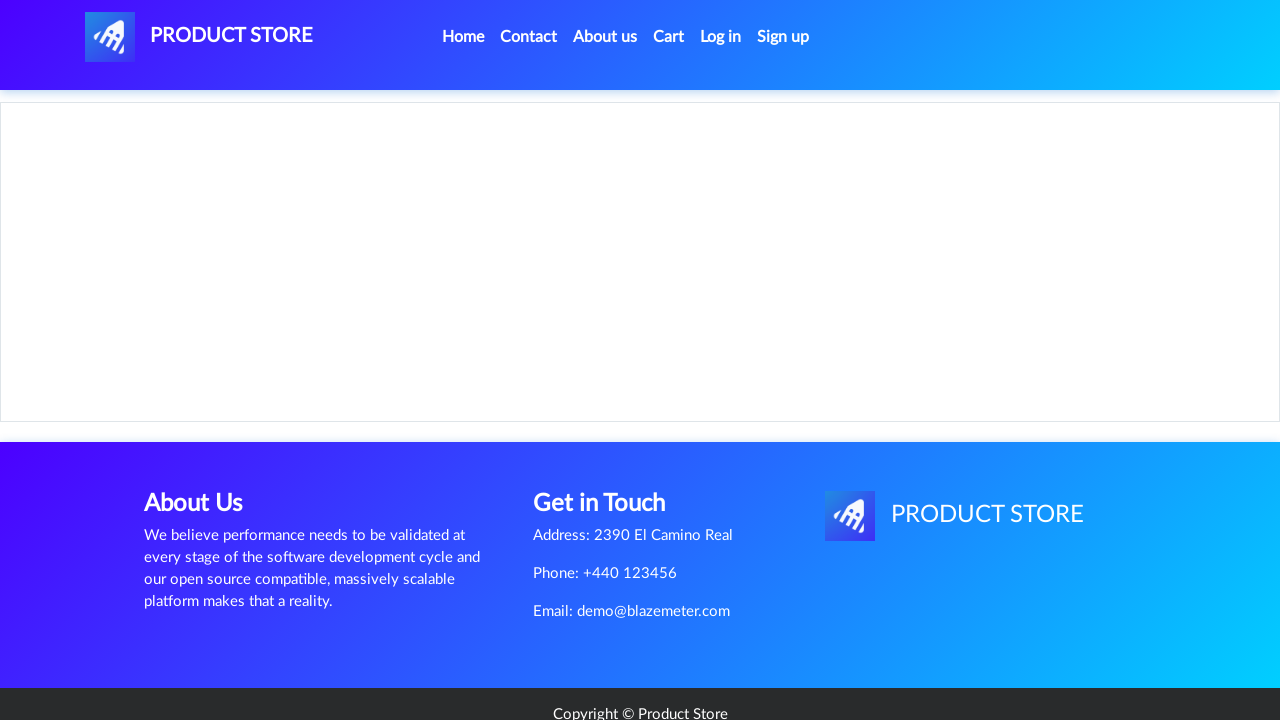

Product details loaded successfully
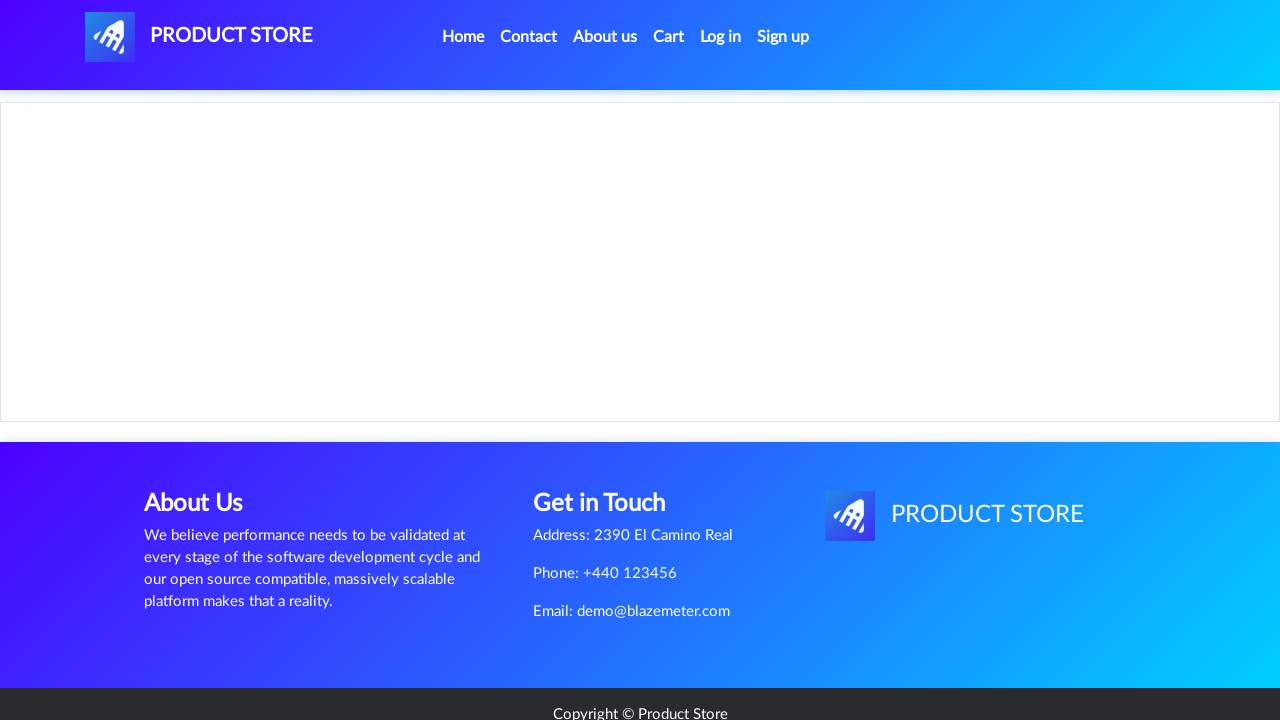

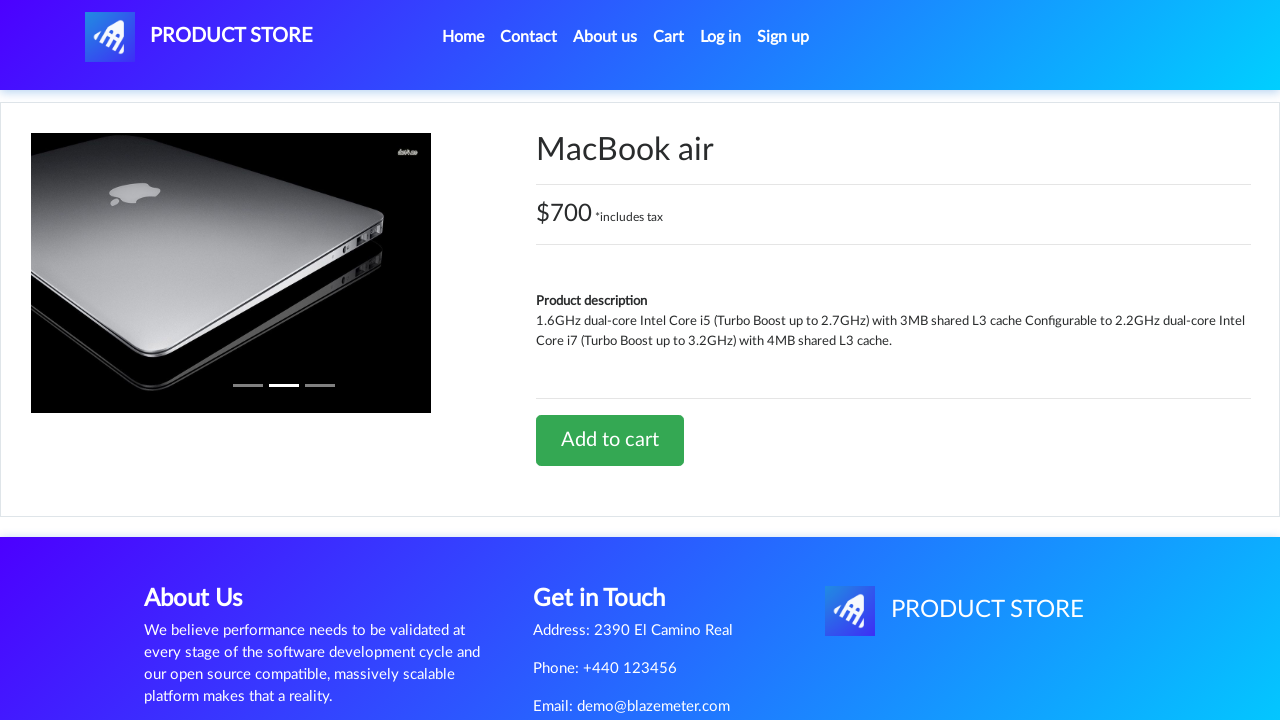